Tests various JavaScript alert dialogs including simple alerts, timed alerts, confirm dialogs, and prompt dialogs

Starting URL: https://demoqa.com/alerts

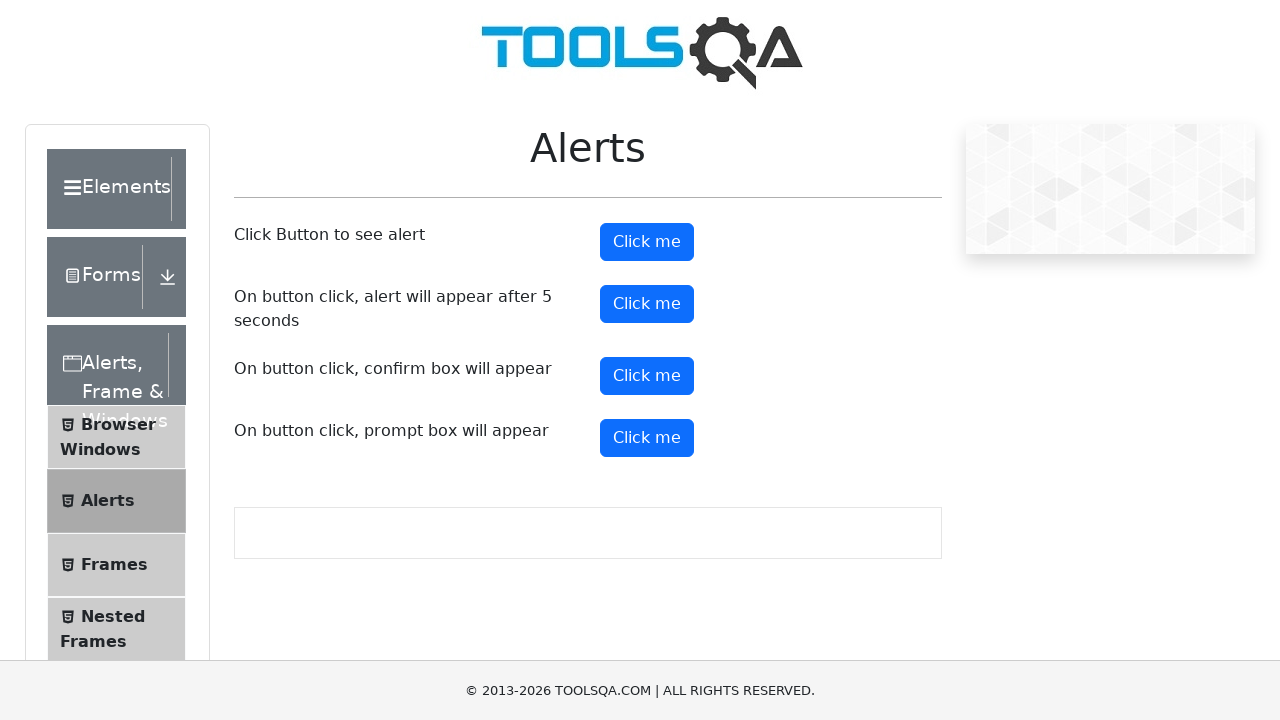

Clicked alert button and handled simple alert dialog at (647, 242) on #alertButton
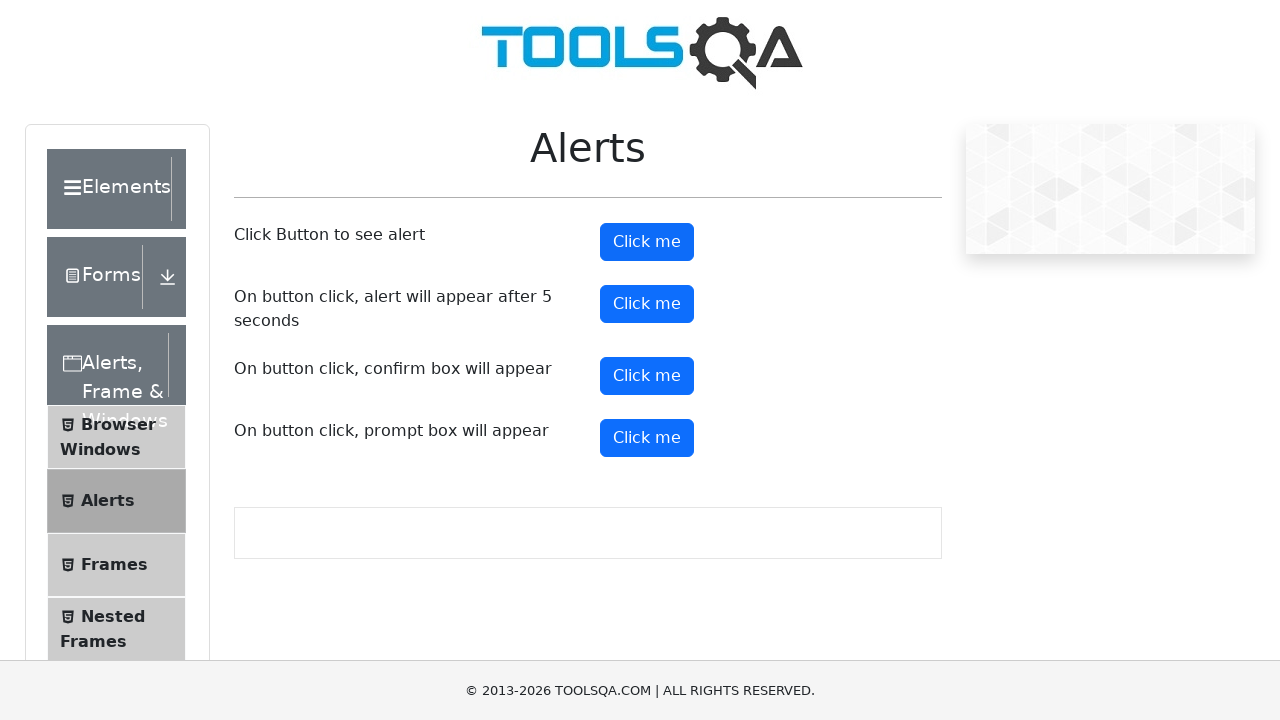

Clicked timed alert button at (647, 304) on #timerAlertButton
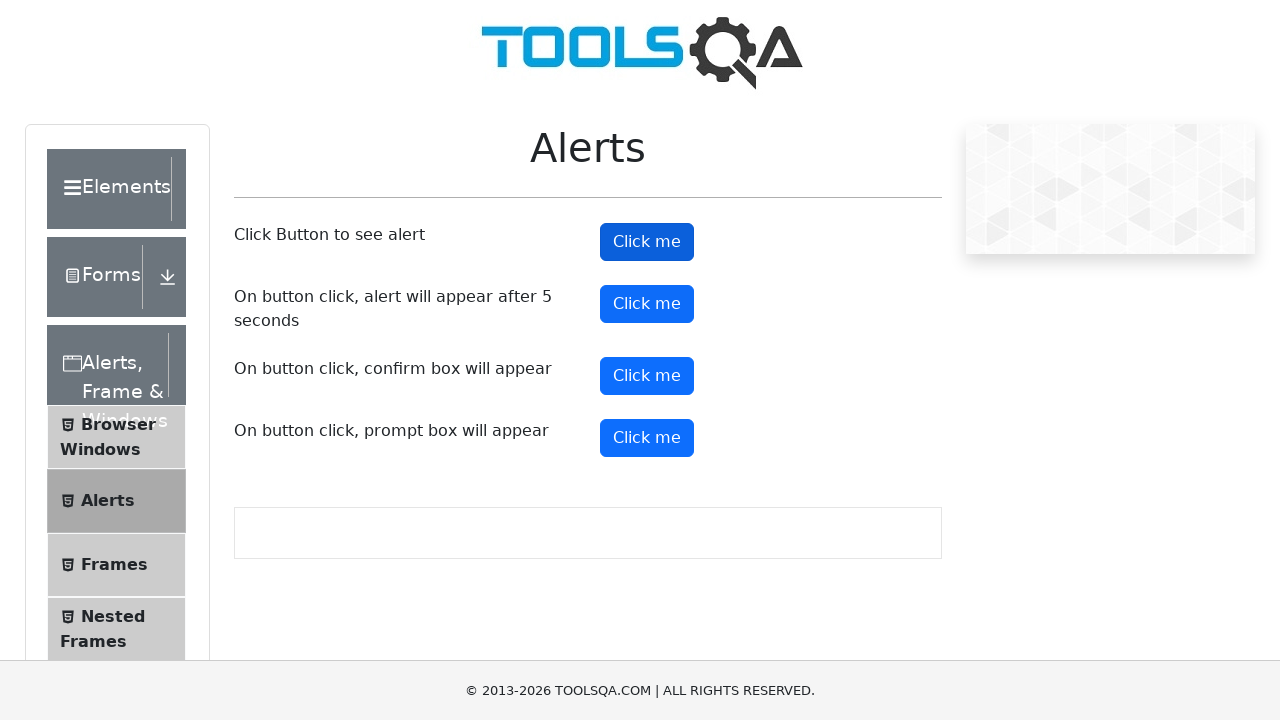

Waited 6 seconds for timed alert to appear and handled it
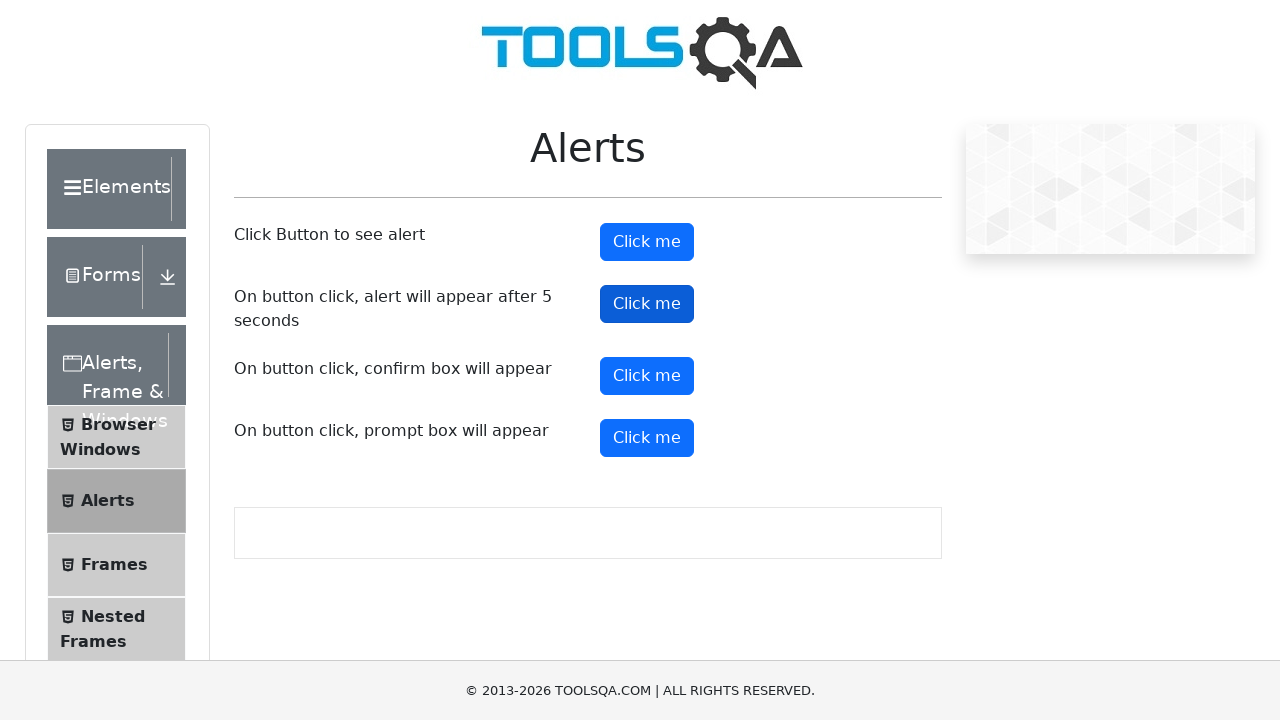

Clicked confirm button and dismissed the confirm dialog at (647, 376) on #confirmButton
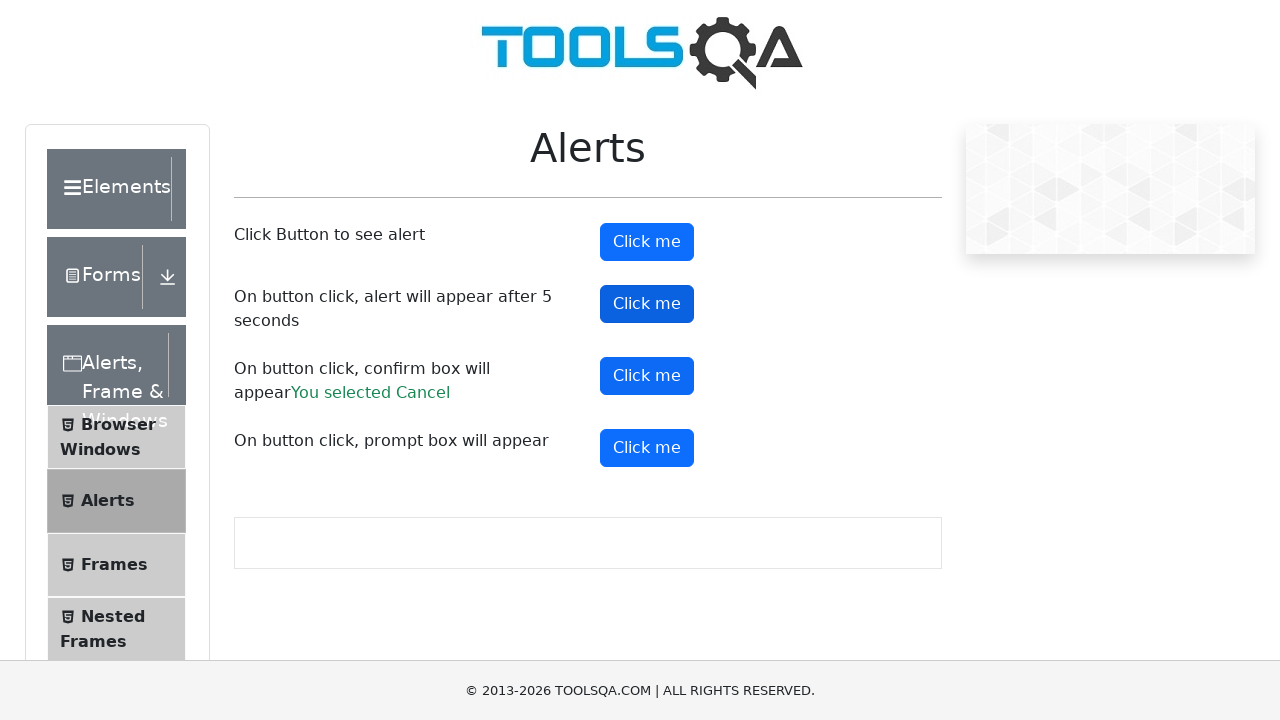

Verified confirm result shows 'Cancel'
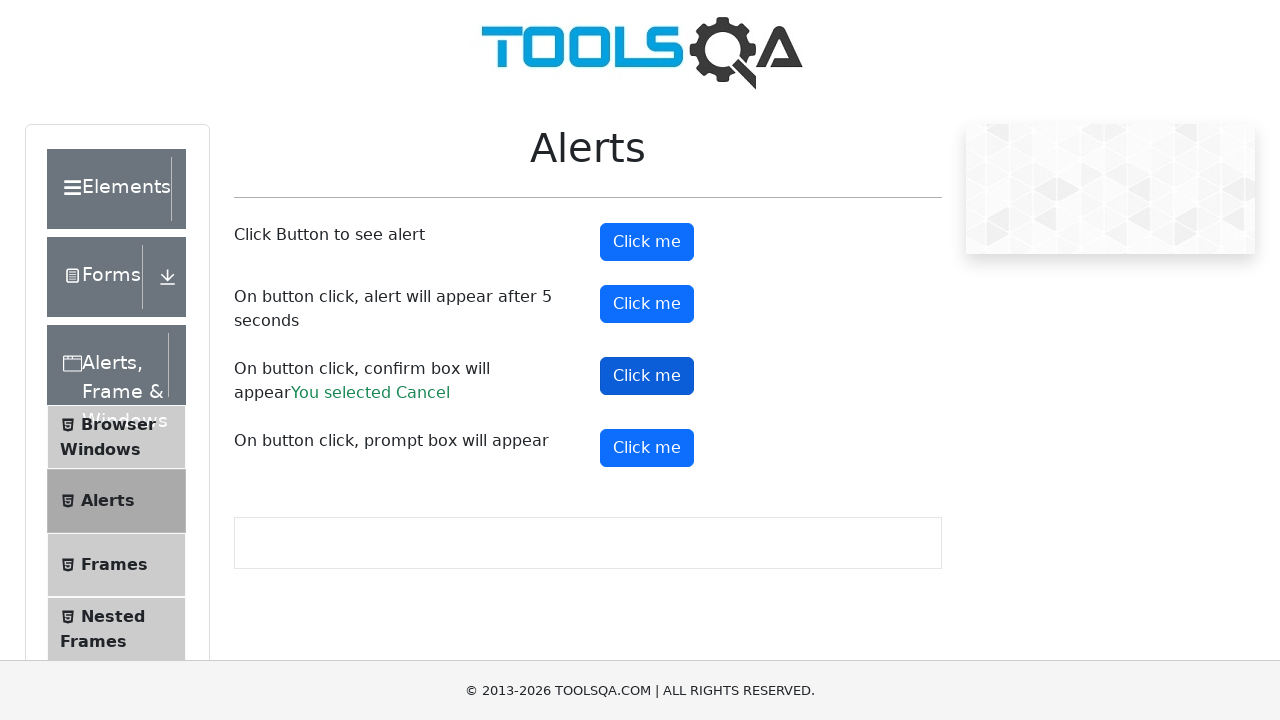

Clicked prompt button and entered 'Gin Jin' in prompt dialog at (647, 448) on #promtButton
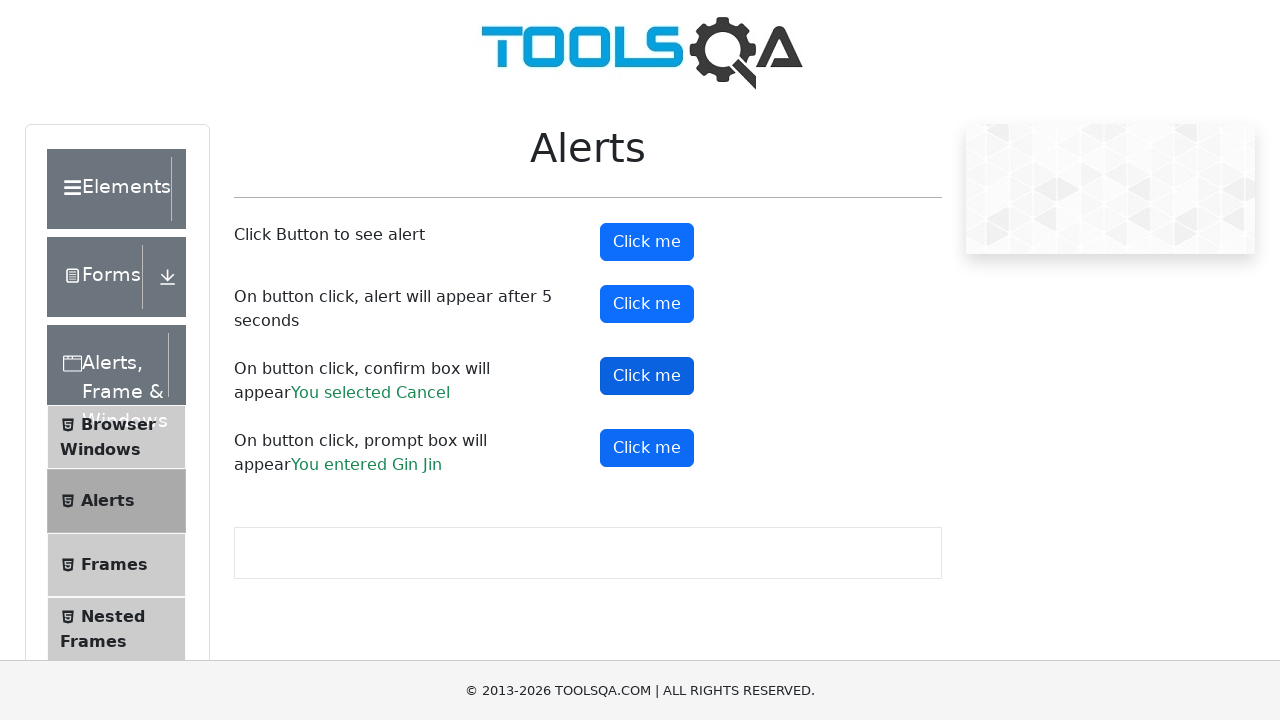

Verified prompt result displays 'Gin Jin'
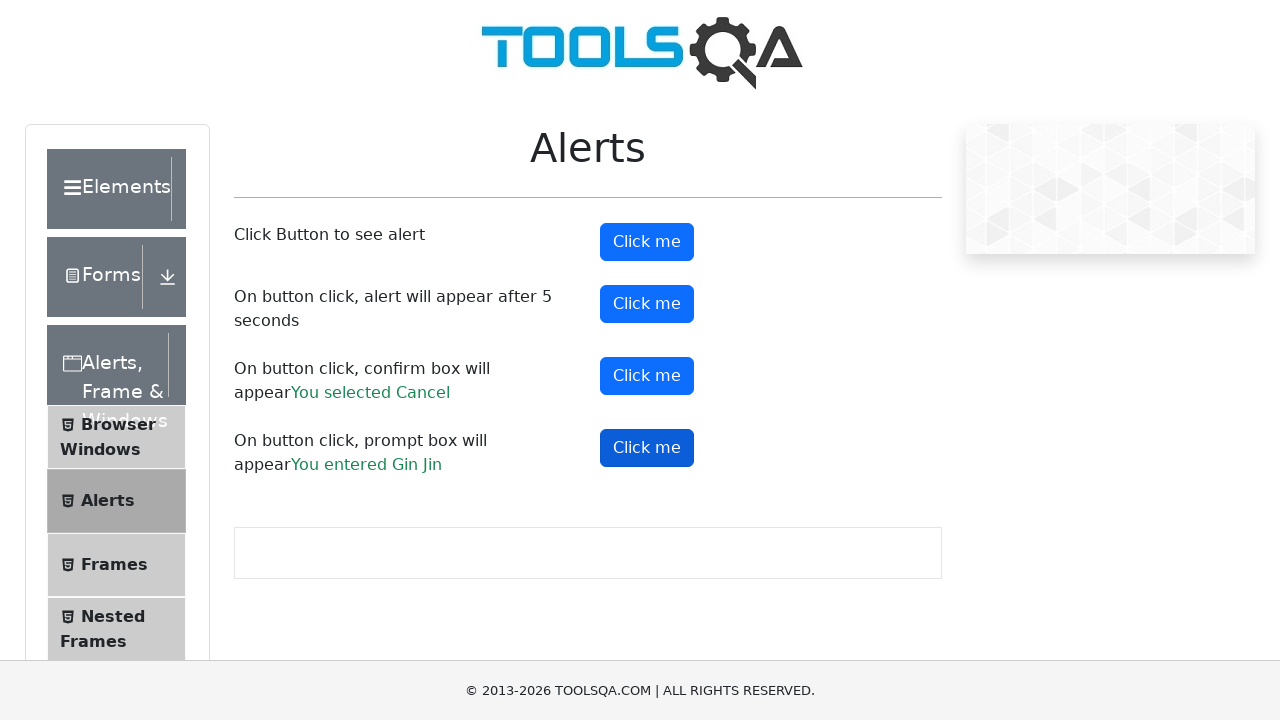

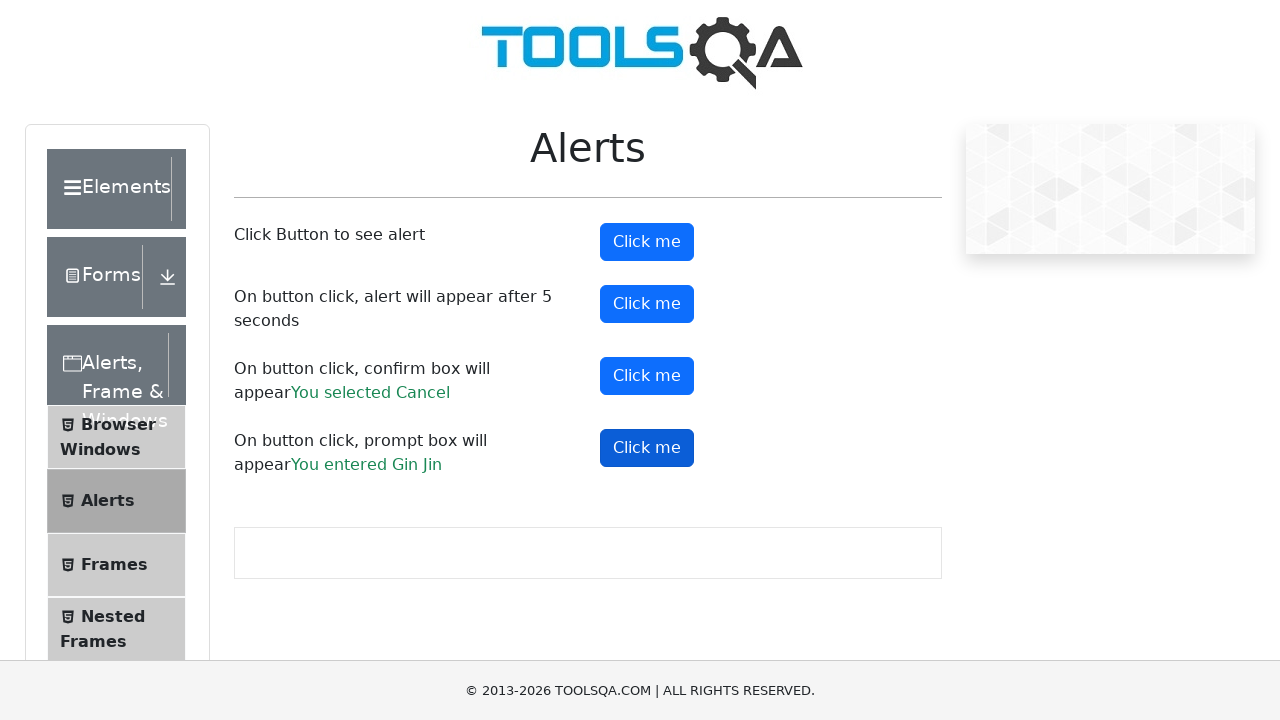